Tests that clicking Clear completed removes all completed items from the list

Starting URL: https://demo.playwright.dev/todomvc

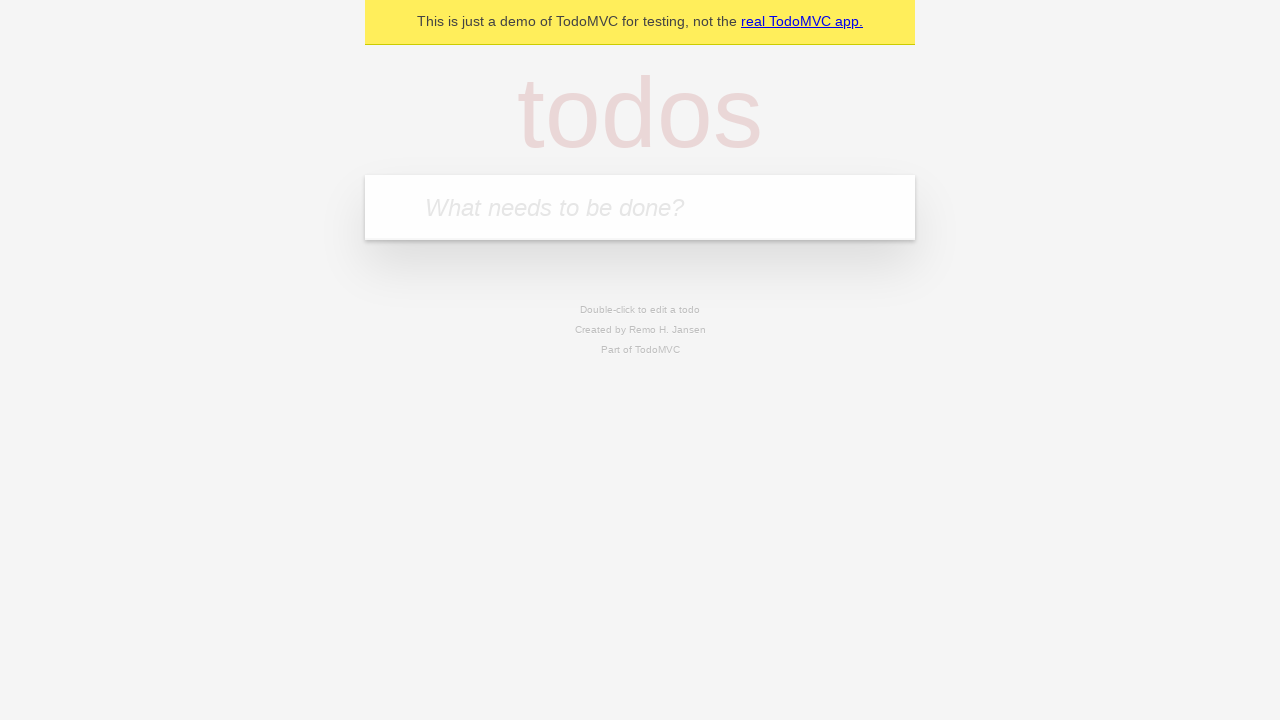

Filled todo input with 'buy some cheese' on internal:attr=[placeholder="What needs to be done?"i]
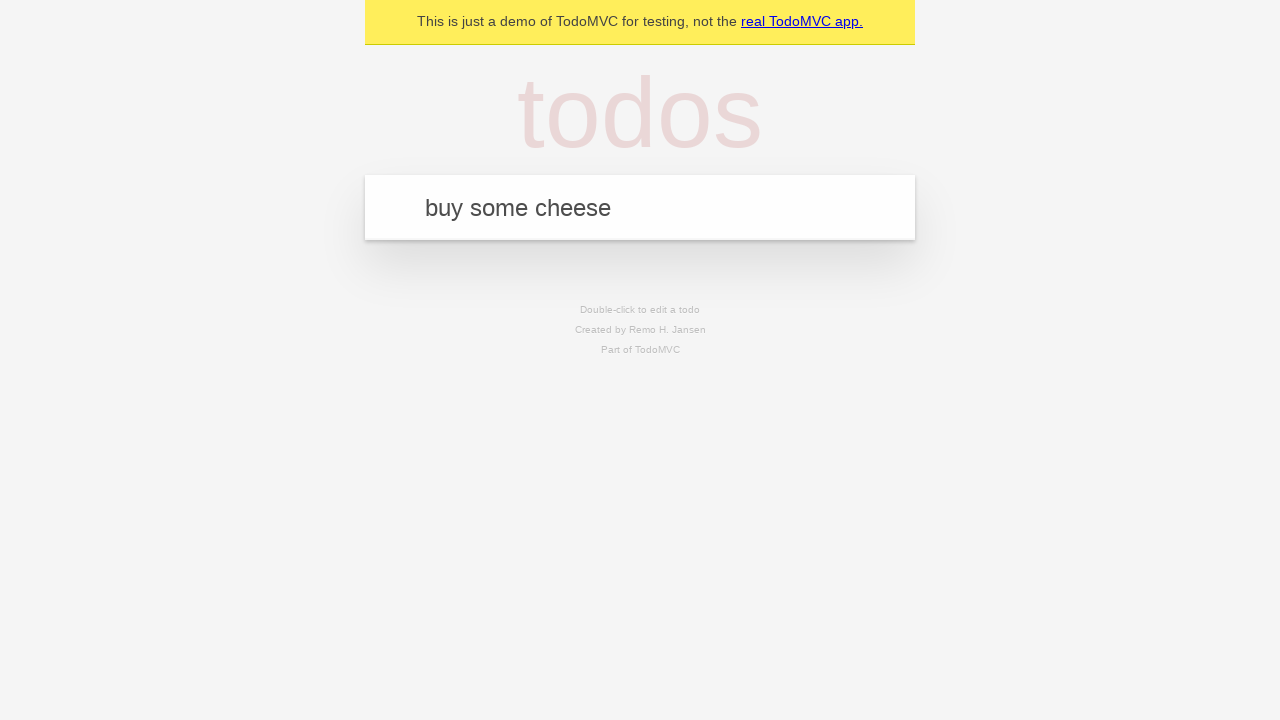

Pressed Enter to add first todo item on internal:attr=[placeholder="What needs to be done?"i]
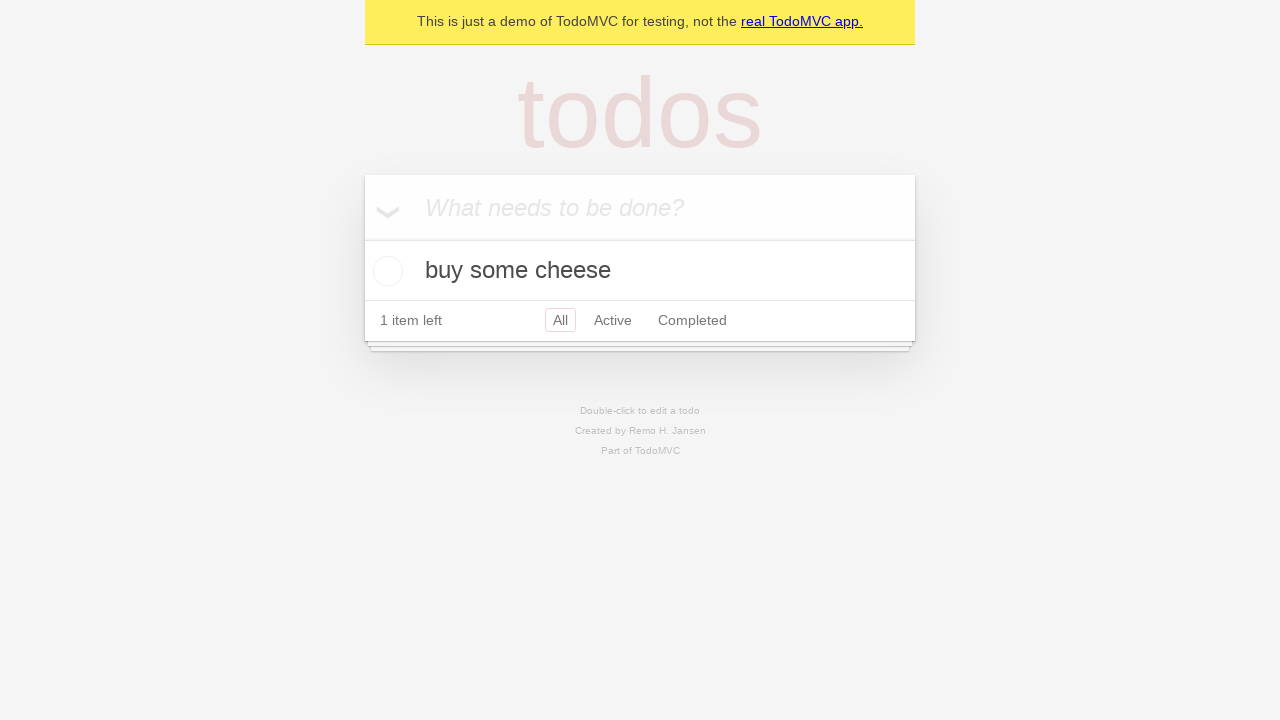

Filled todo input with 'feed the cat' on internal:attr=[placeholder="What needs to be done?"i]
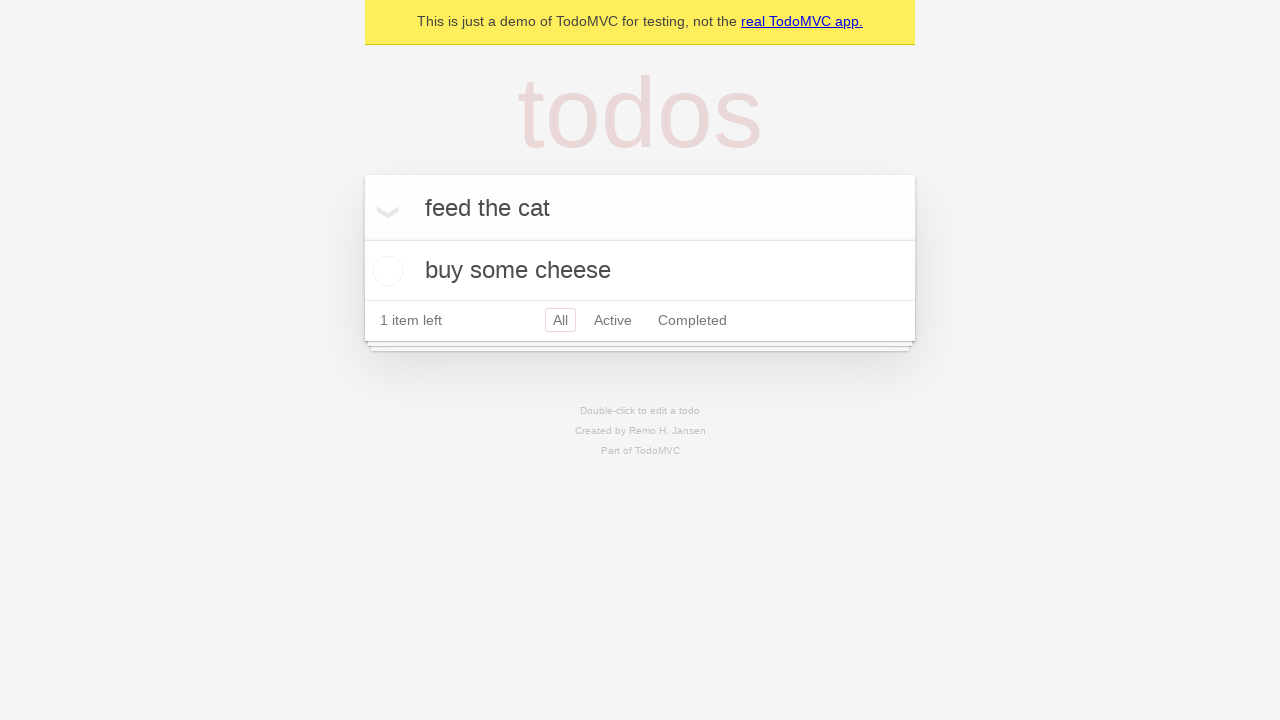

Pressed Enter to add second todo item on internal:attr=[placeholder="What needs to be done?"i]
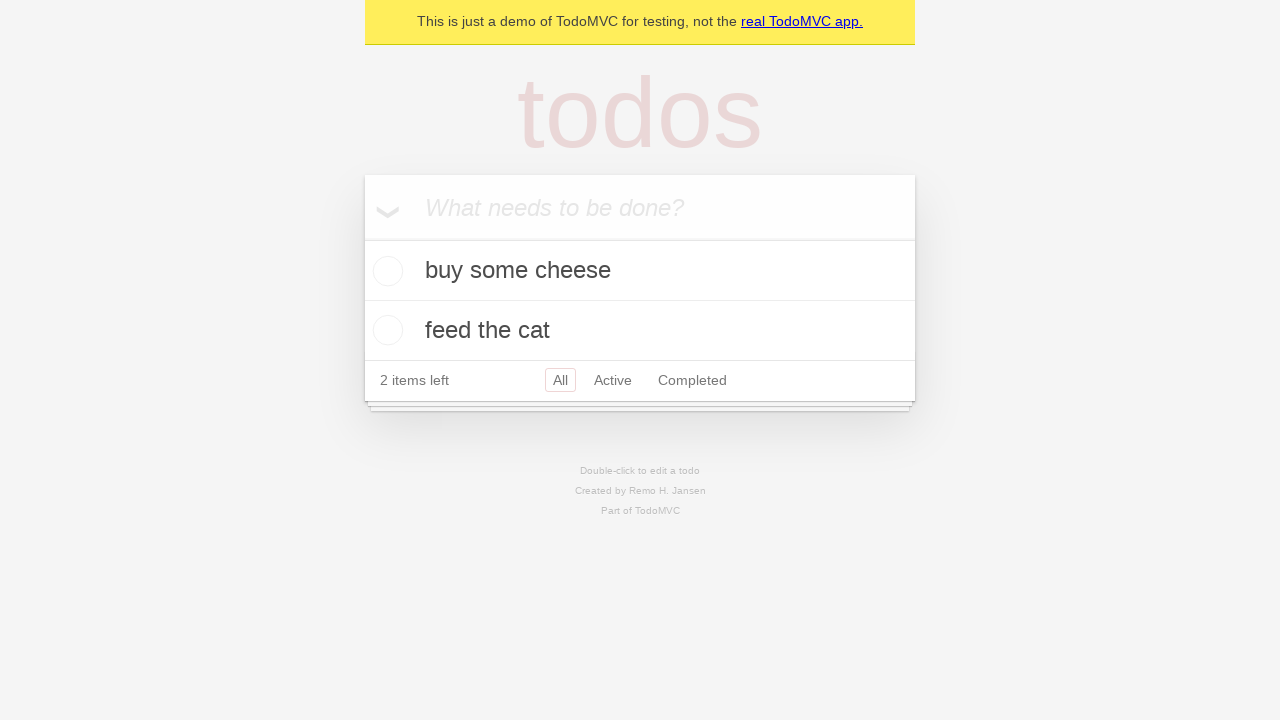

Filled todo input with 'book a doctors appointment' on internal:attr=[placeholder="What needs to be done?"i]
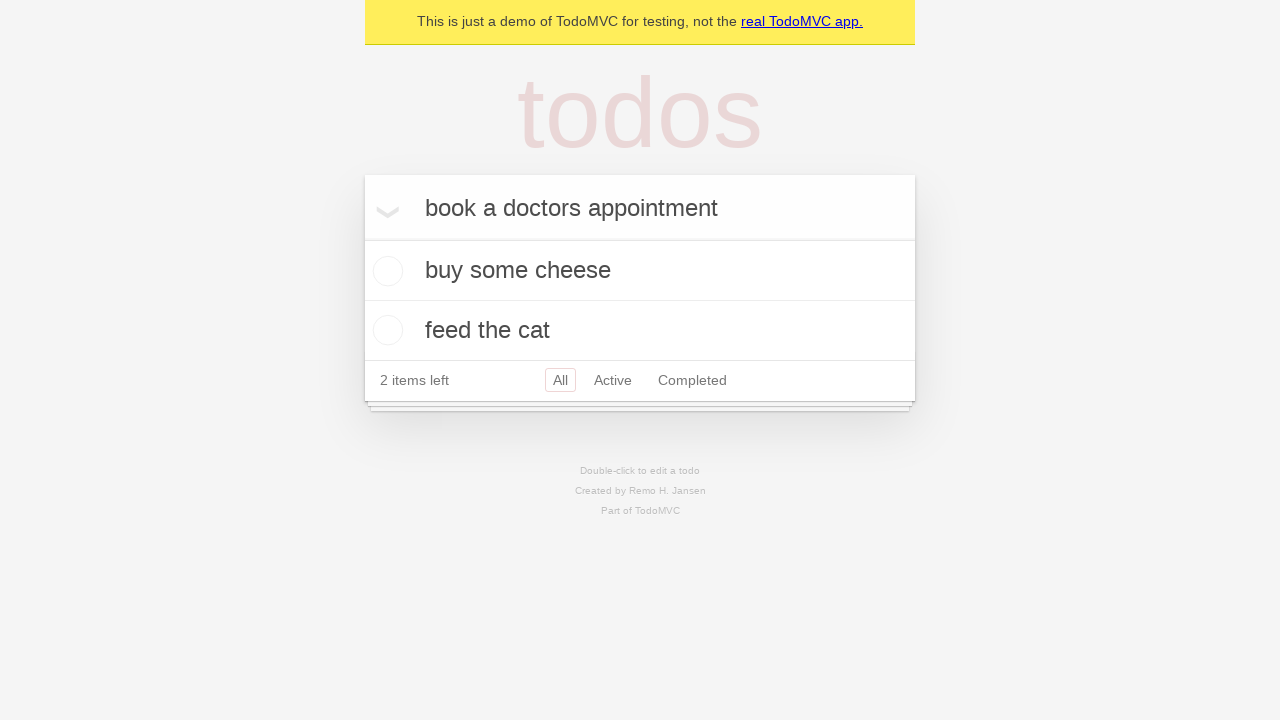

Pressed Enter to add third todo item on internal:attr=[placeholder="What needs to be done?"i]
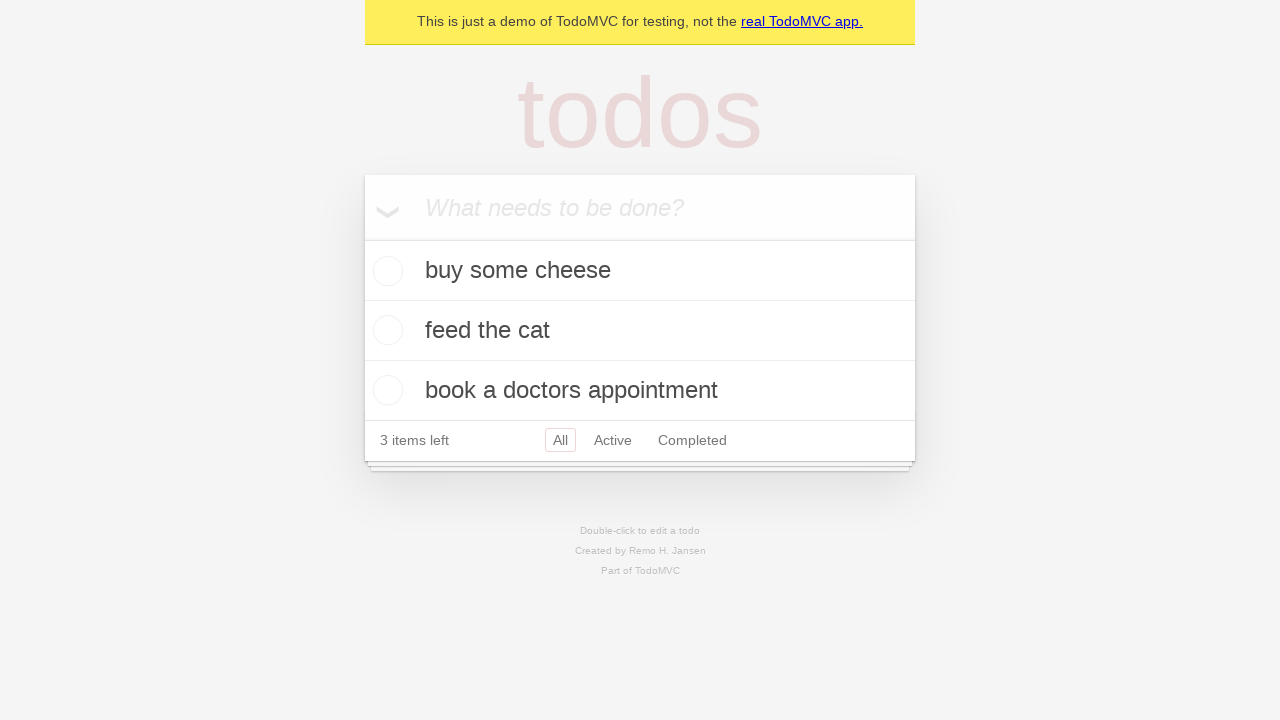

Checked the second todo item 'feed the cat' at (385, 330) on internal:testid=[data-testid="todo-item"s] >> nth=1 >> internal:role=checkbox
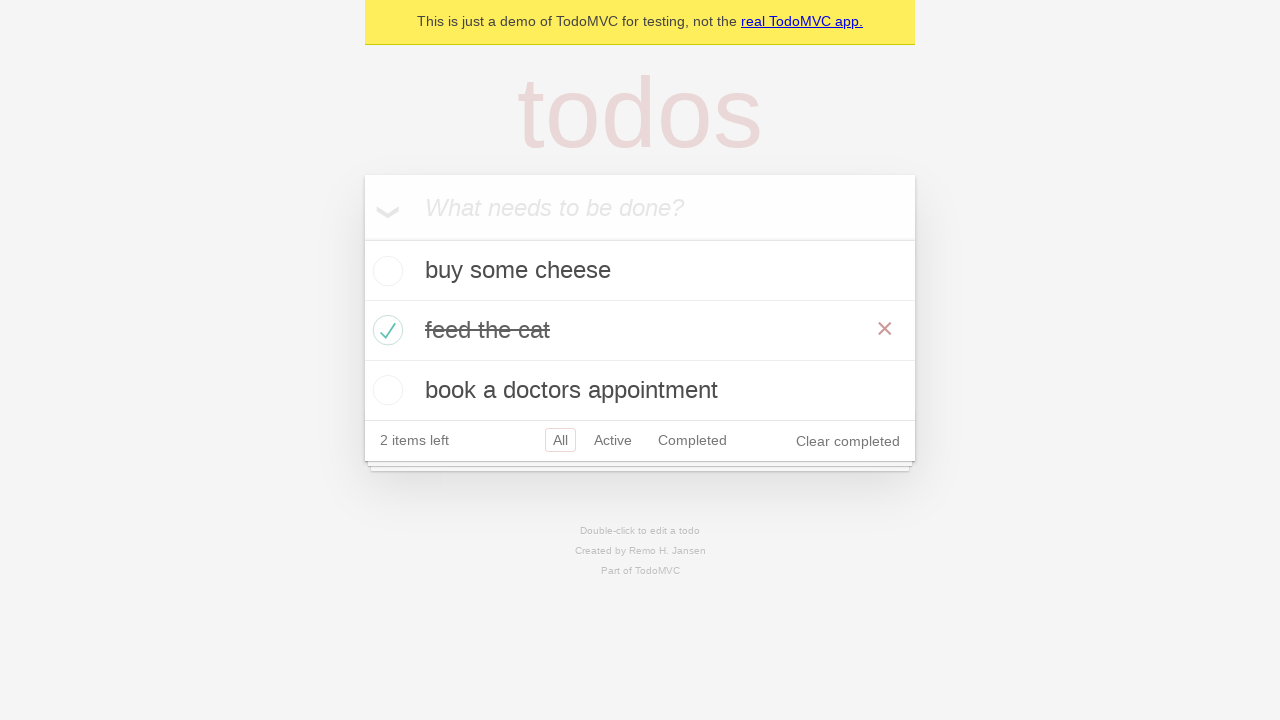

Clicked 'Clear completed' button to remove completed items at (848, 441) on internal:role=button[name="Clear completed"i]
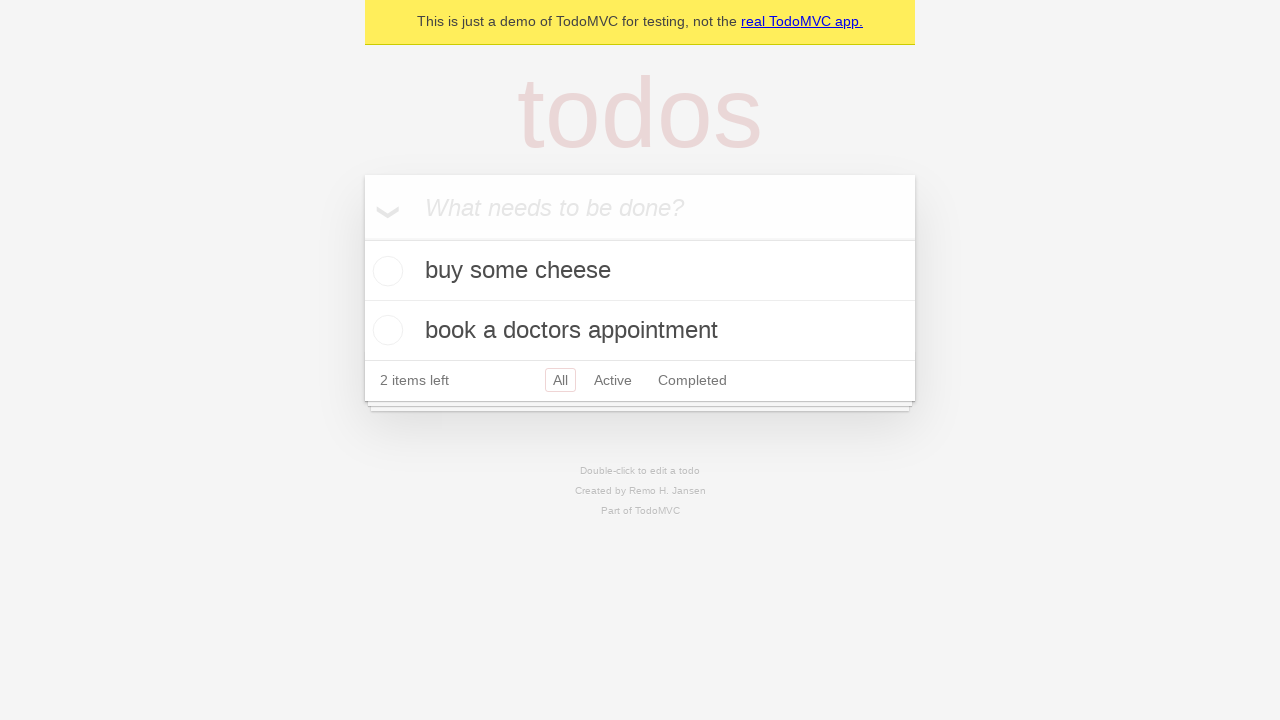

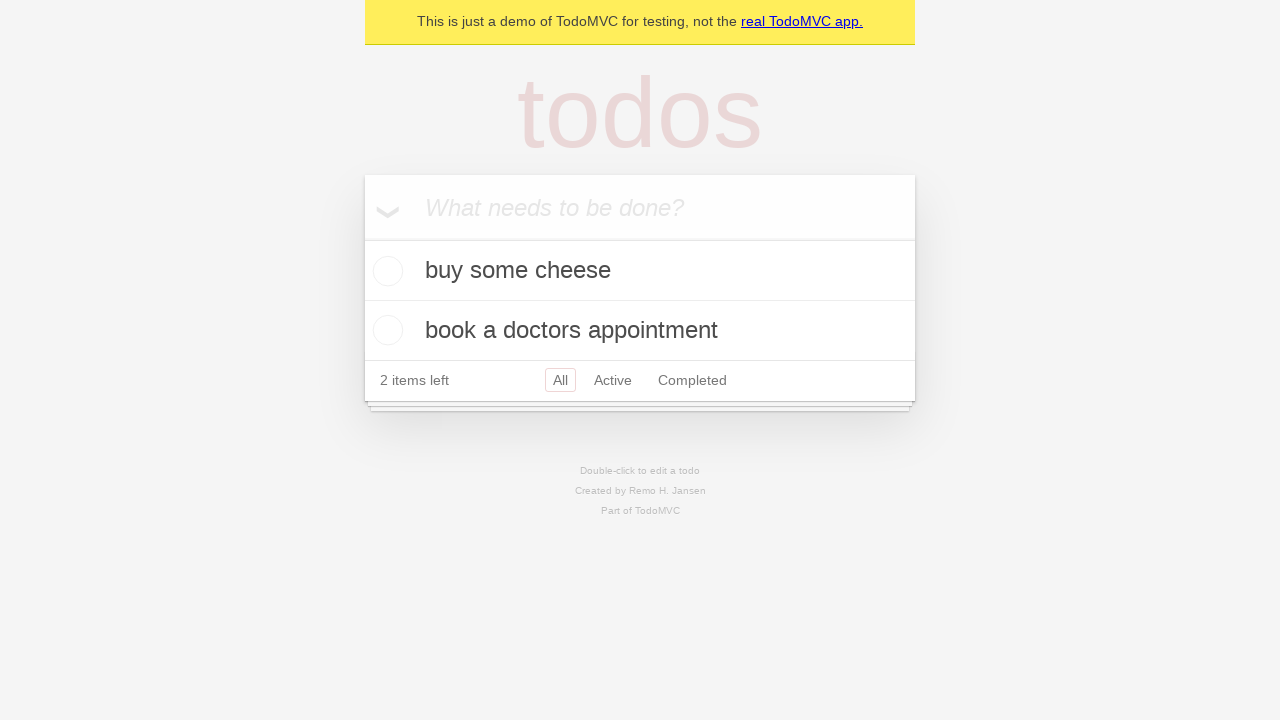